Tests adding todo items to the list by filling the input field and pressing Enter, verifying the items appear in the list

Starting URL: https://demo.playwright.dev/todomvc

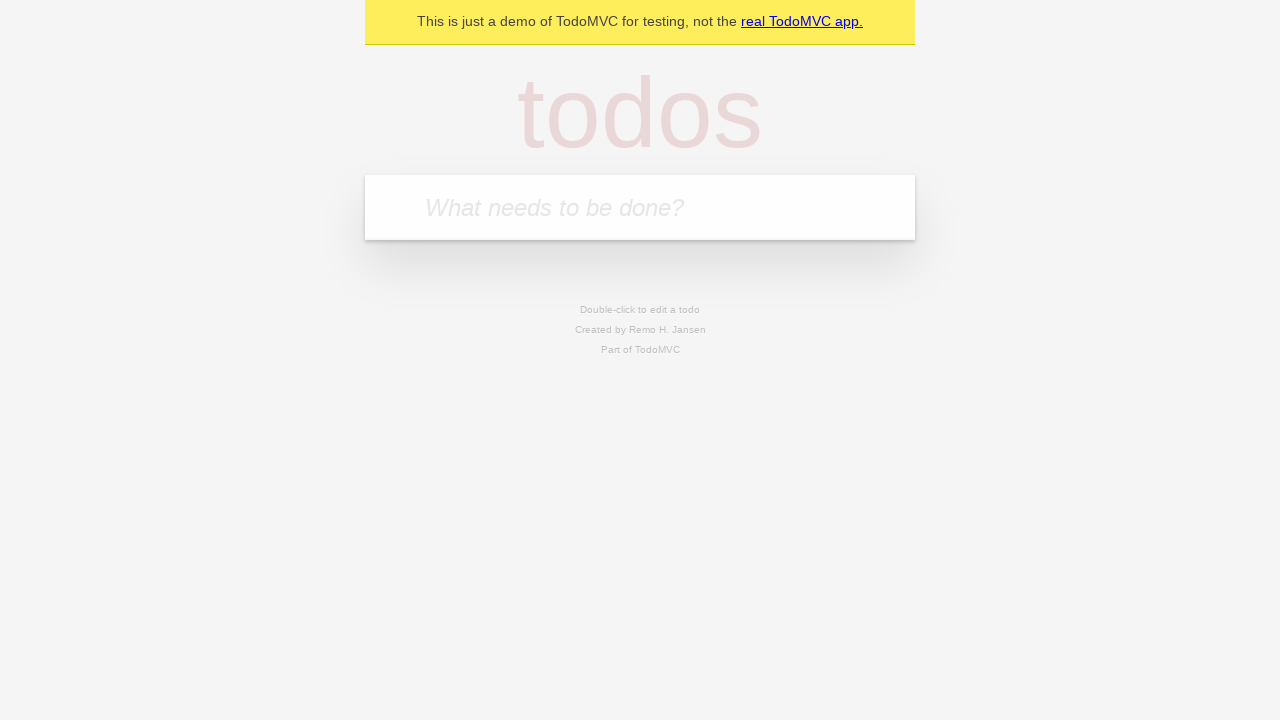

Filled todo input with 'buy some cheese' on internal:attr=[placeholder="What needs to be done?"i]
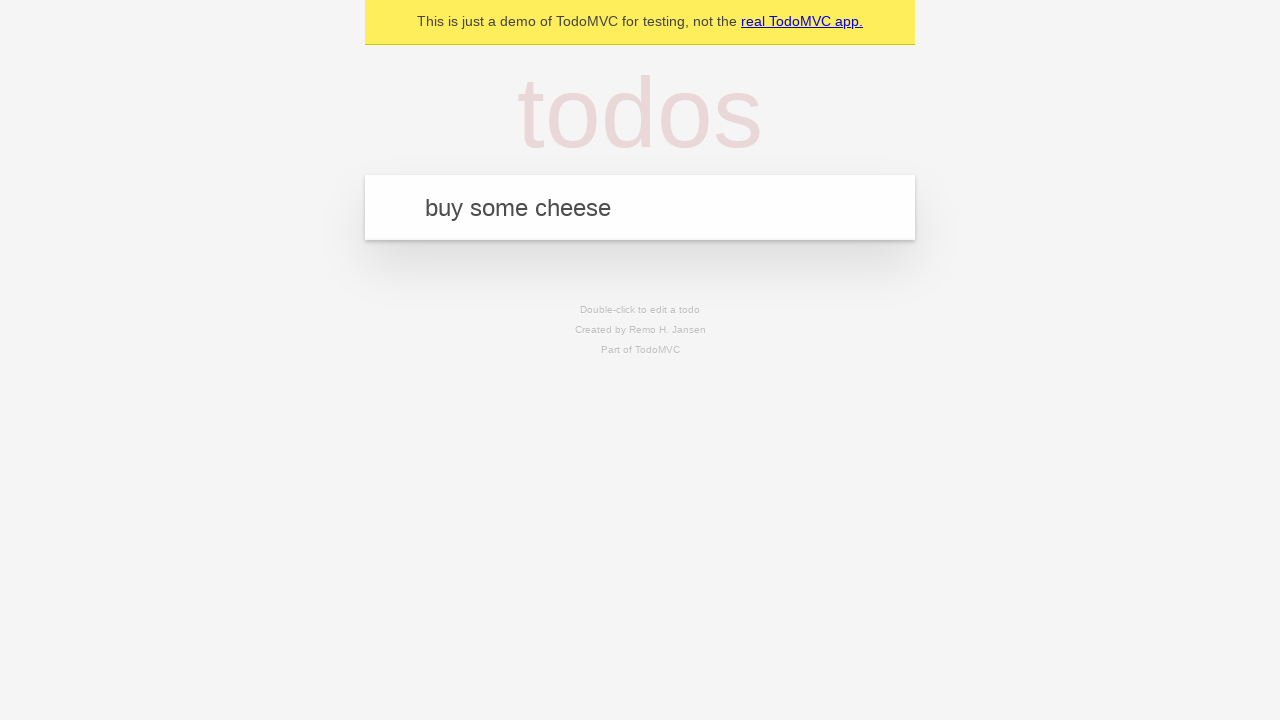

Pressed Enter to add first todo item on internal:attr=[placeholder="What needs to be done?"i]
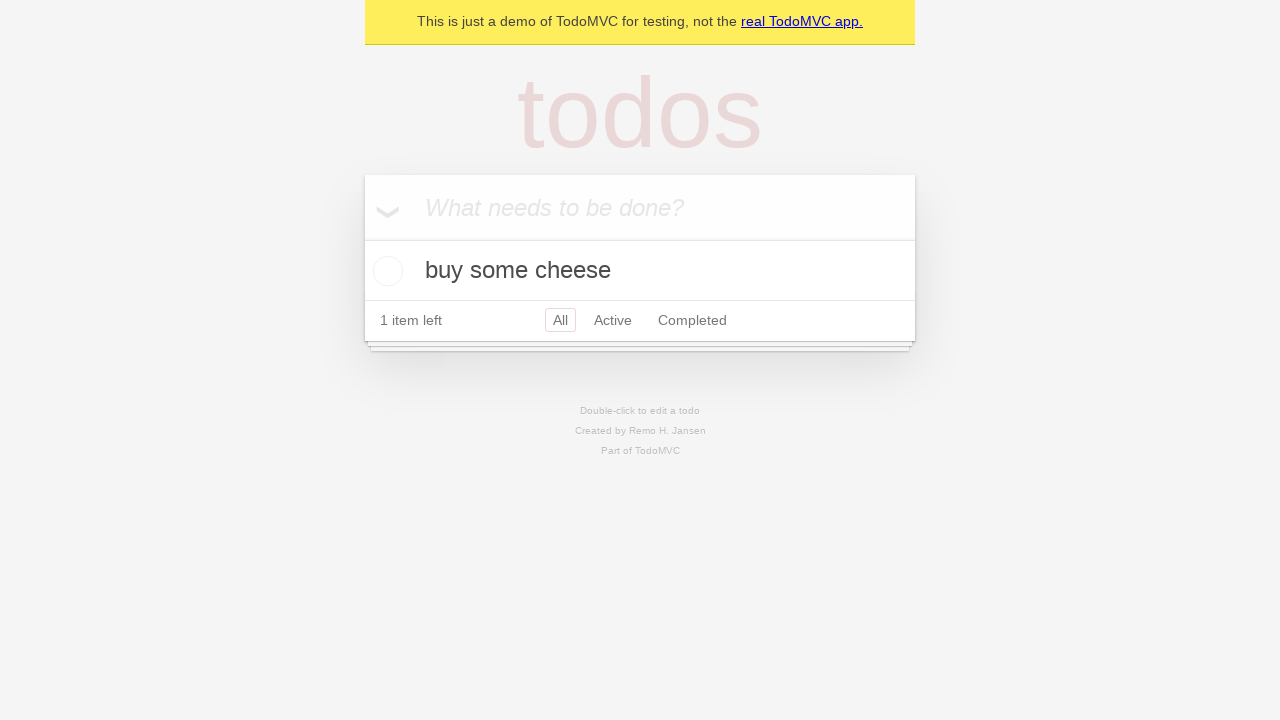

First todo item appeared in the list
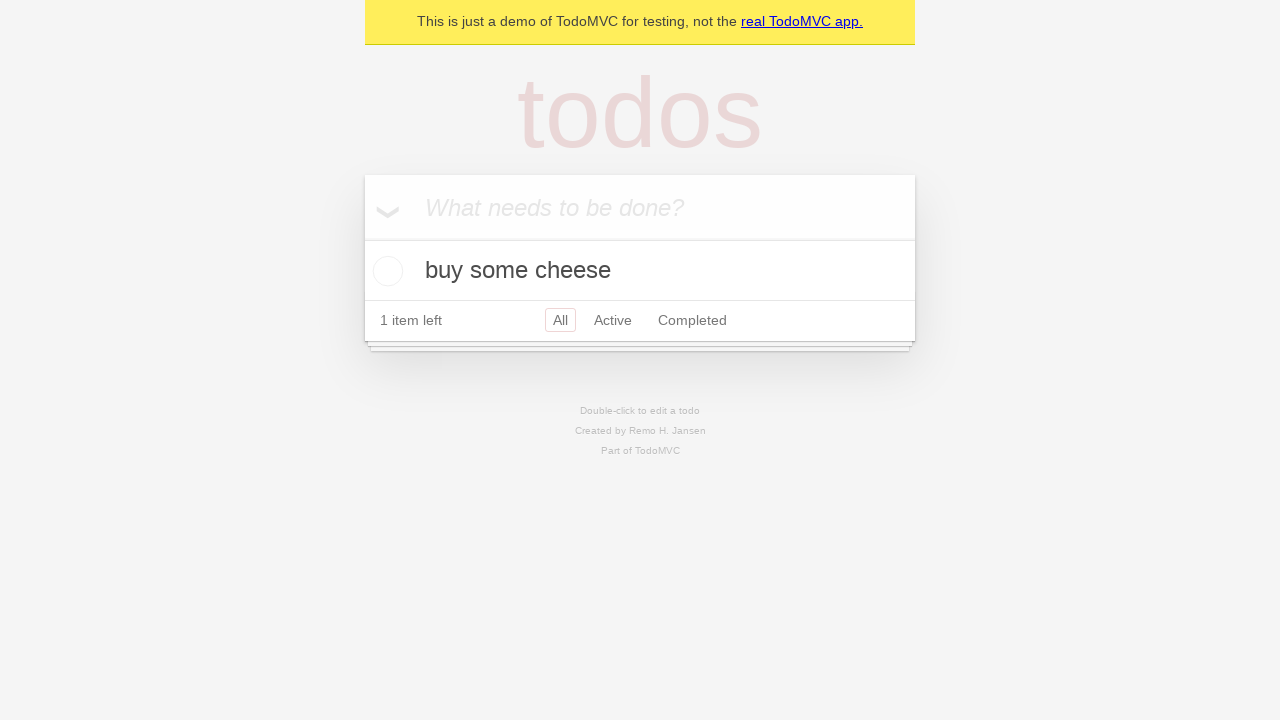

Filled todo input with 'feed the cat' on internal:attr=[placeholder="What needs to be done?"i]
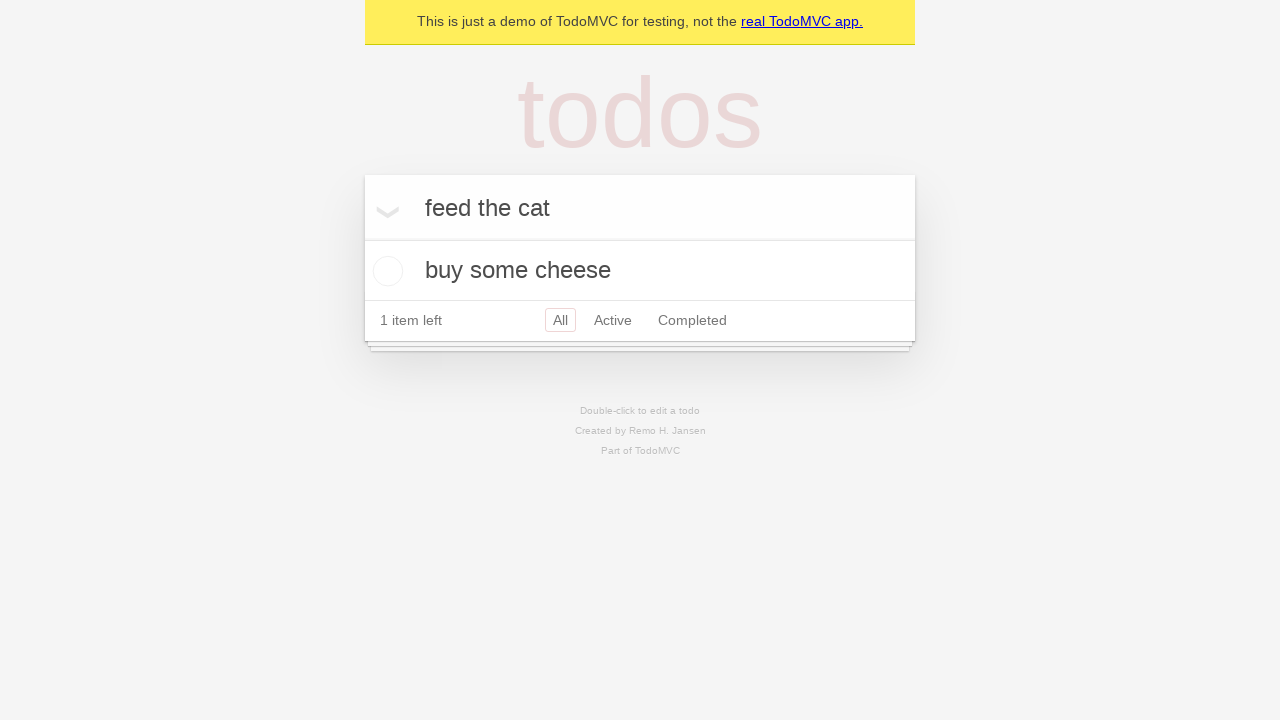

Pressed Enter to add second todo item on internal:attr=[placeholder="What needs to be done?"i]
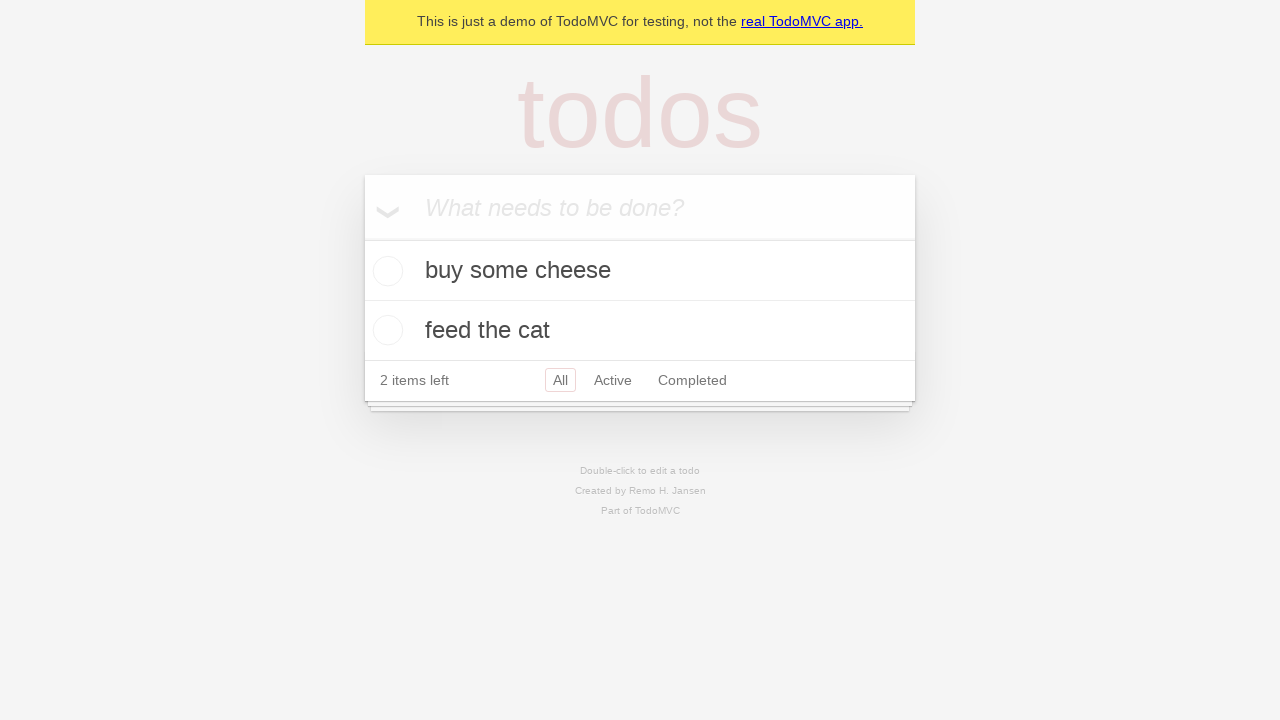

Second todo item appeared in the list
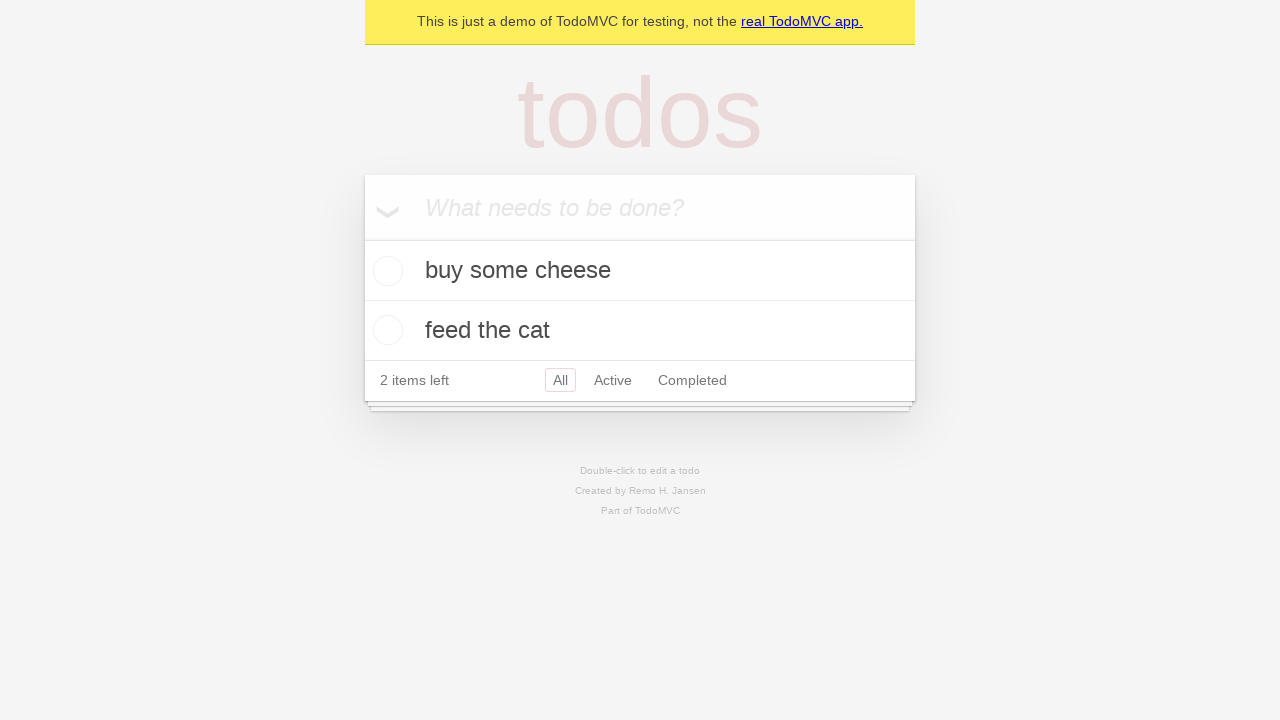

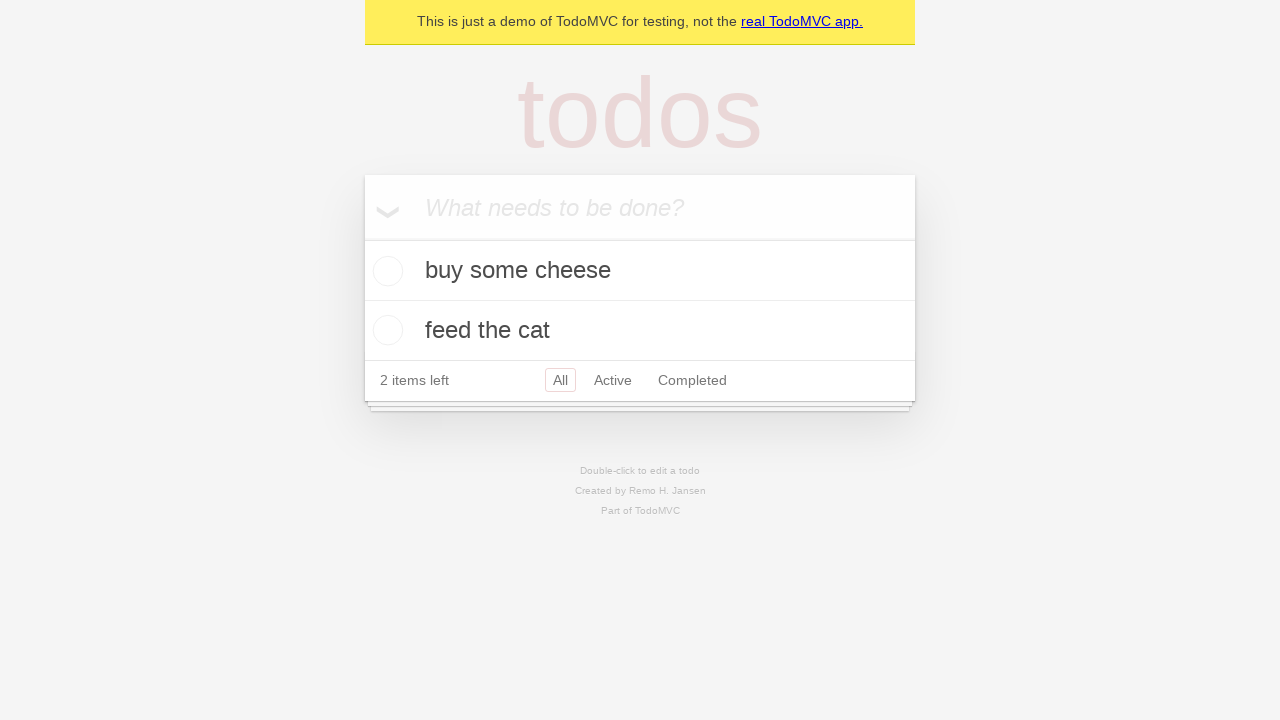